Tests navigation to Browse Languages, then to 0-9 submenu and verifies that at least 10 programming languages starting with digits exist in the table.

Starting URL: http://99-bottles-of-beer.net/

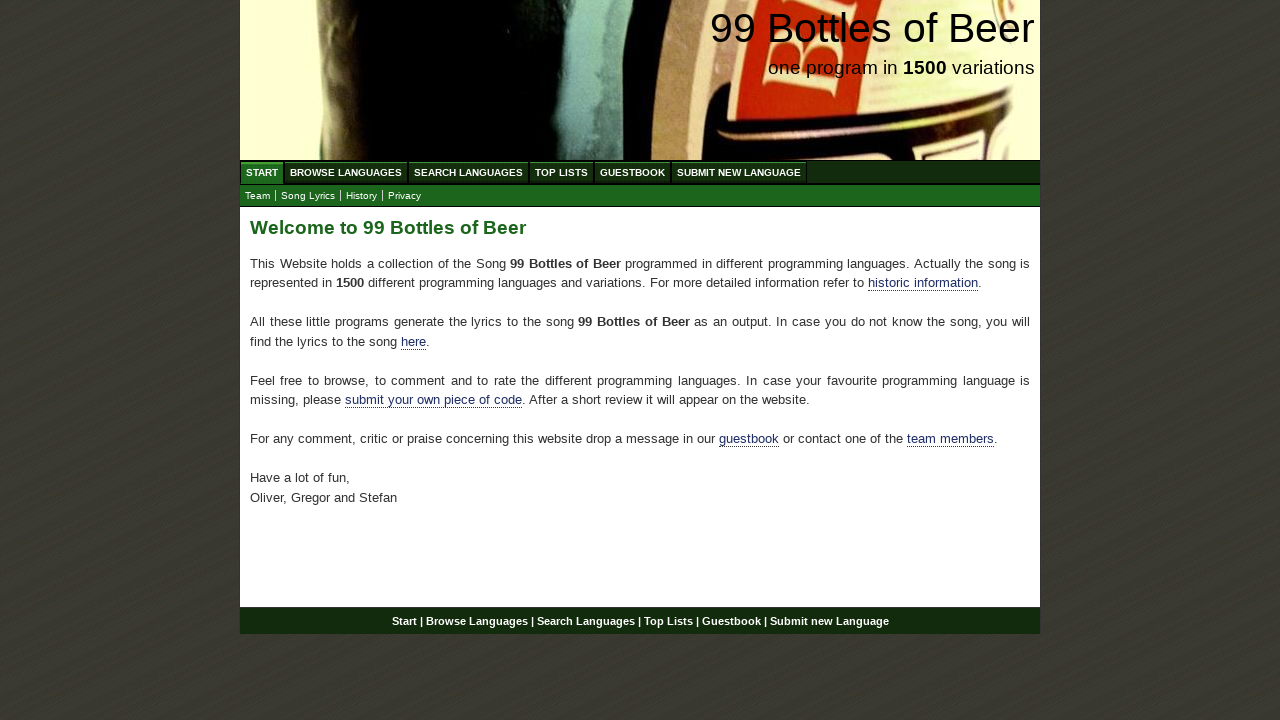

Clicked on Browse Languages menu at (346, 172) on xpath=//li/a[@href='/abc.html']
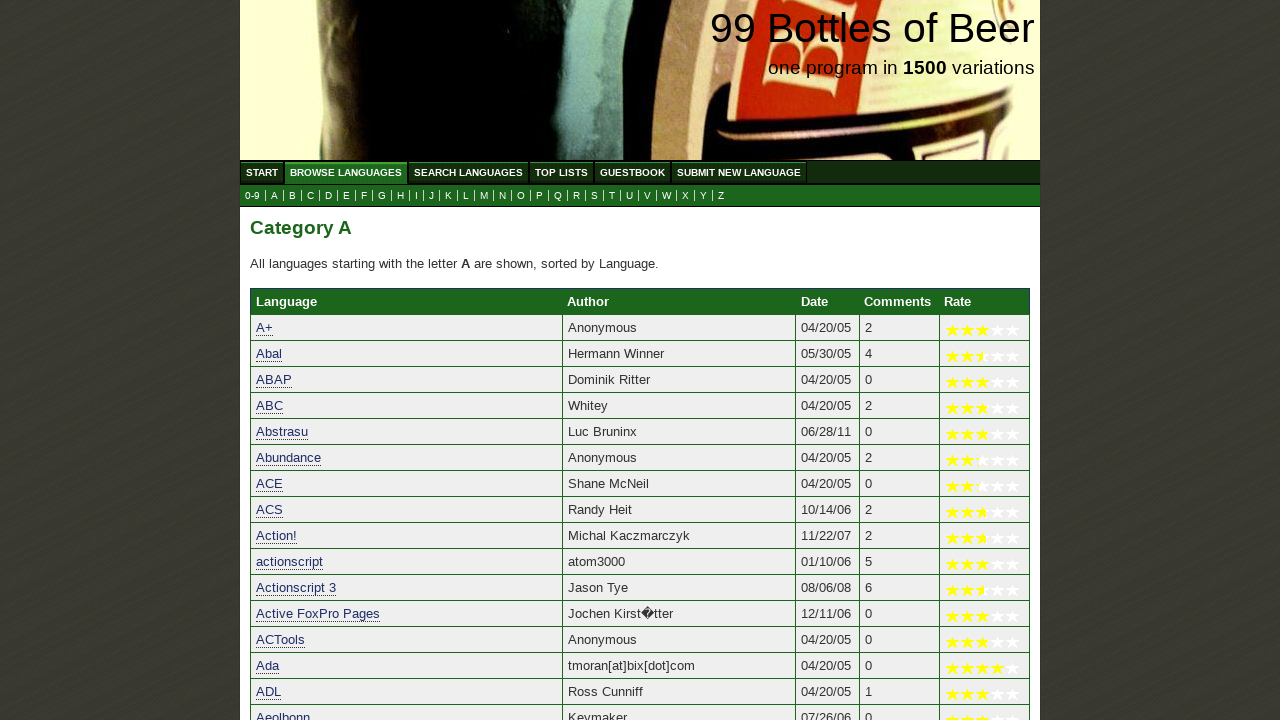

Clicked on 0-9 submenu to view languages starting with digits at (252, 196) on xpath=//ul[@id='submenu']/li/a[@href='0.html']
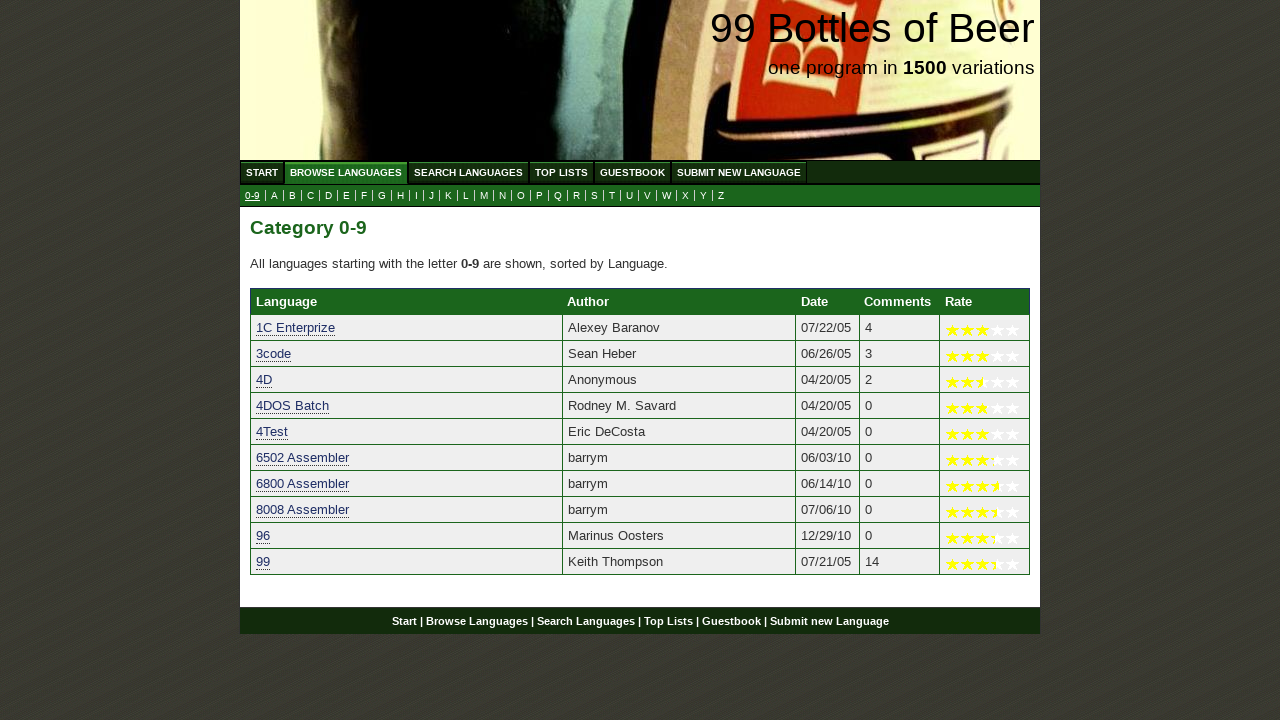

Verified that at least 10 programming languages starting with digits are present in the table
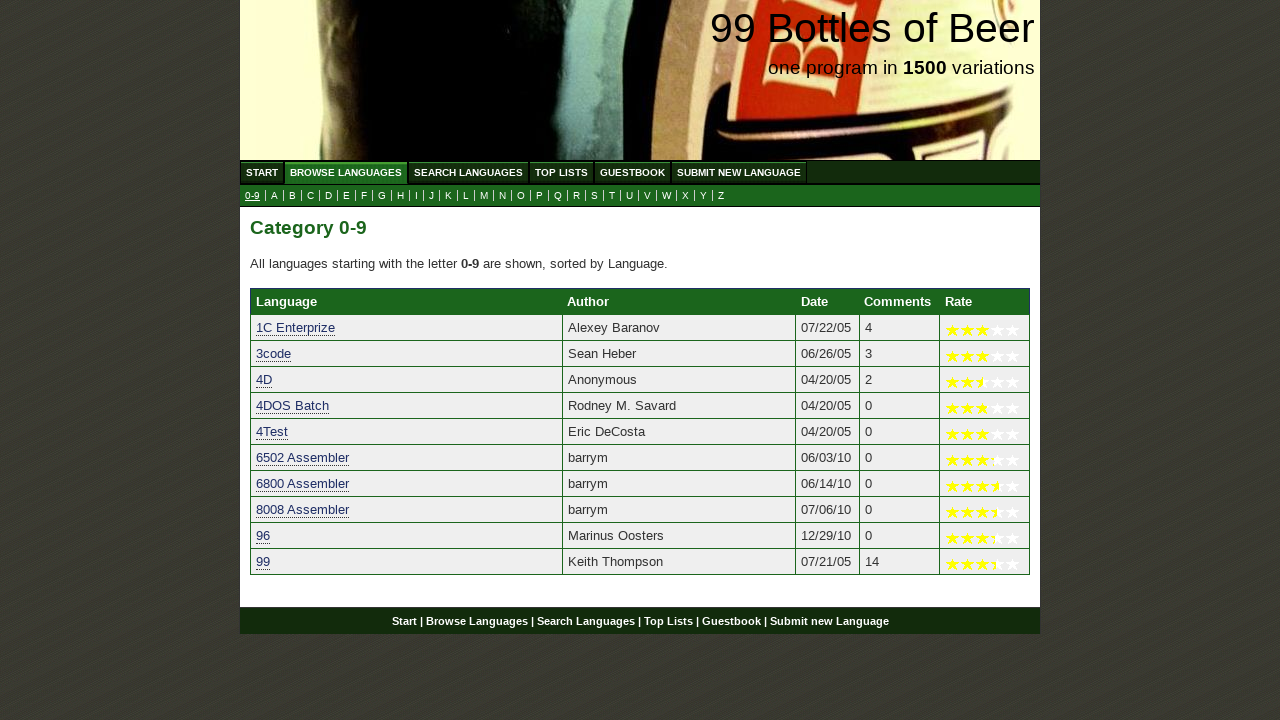

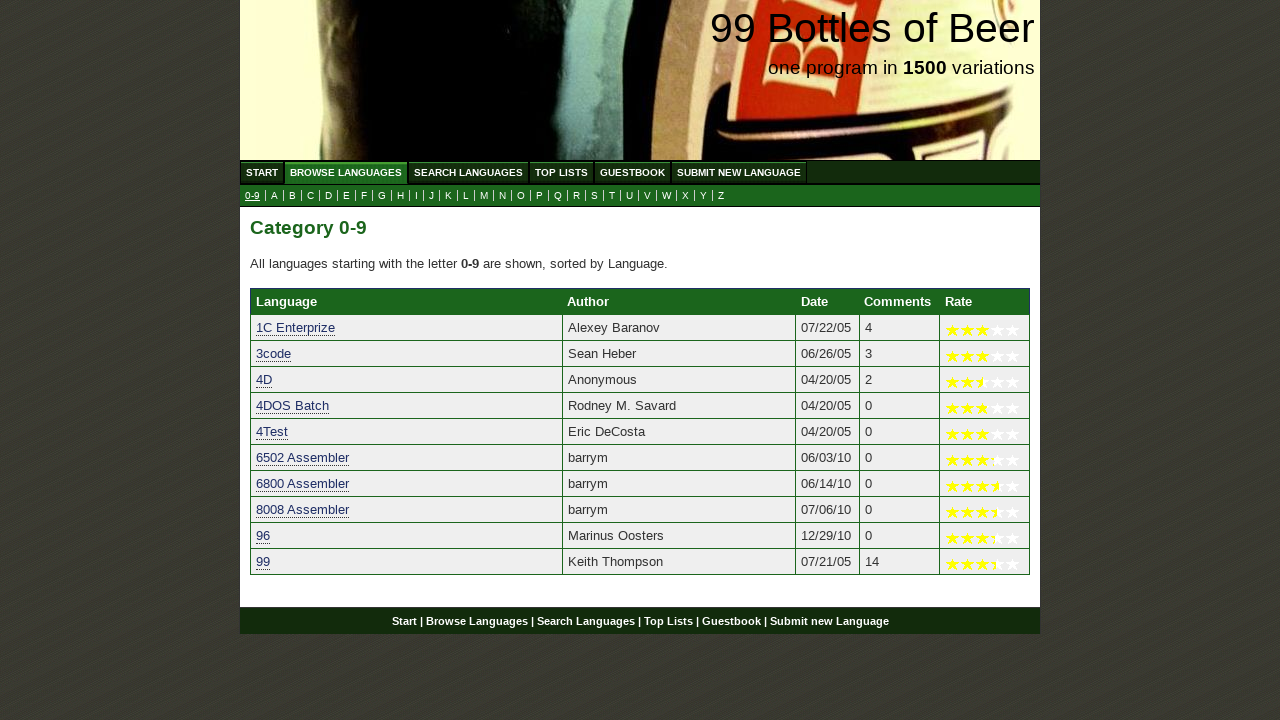